Tests handling of frames by filling text inputs in multiple frames including nested frames.

Starting URL: https://ui.vision/demo/webtest/frames/

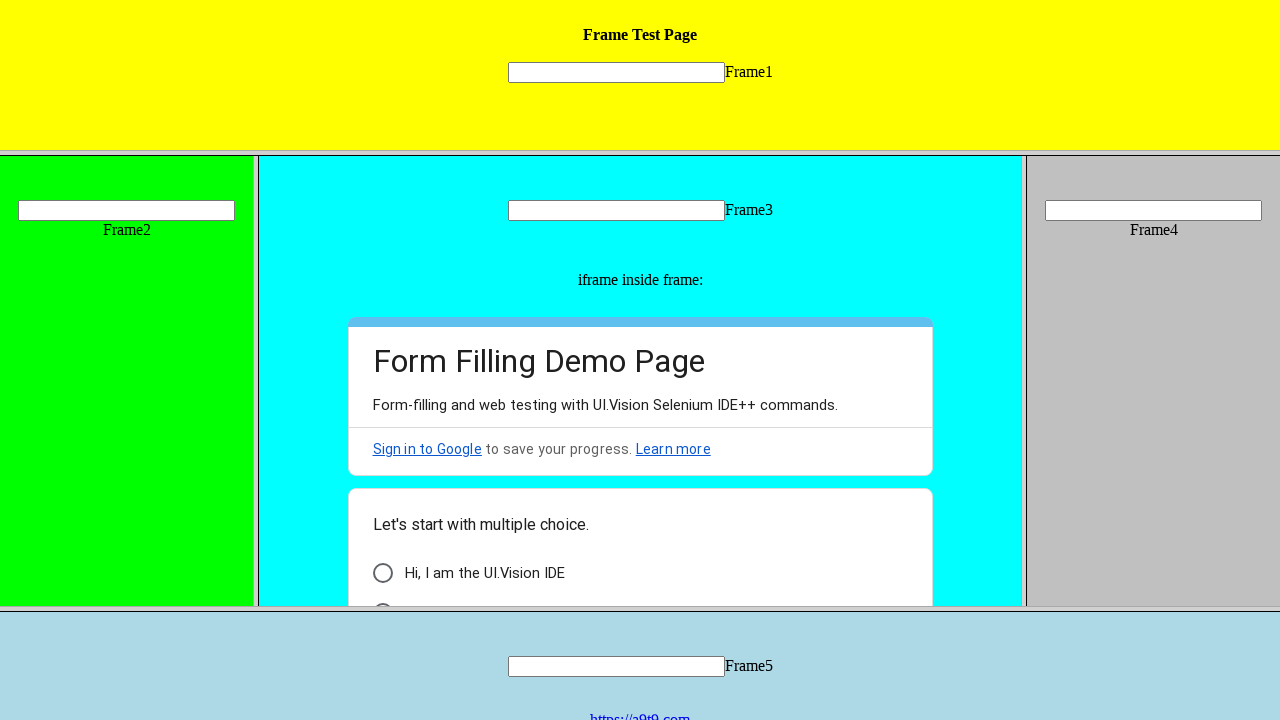

Located frame 1 by URL
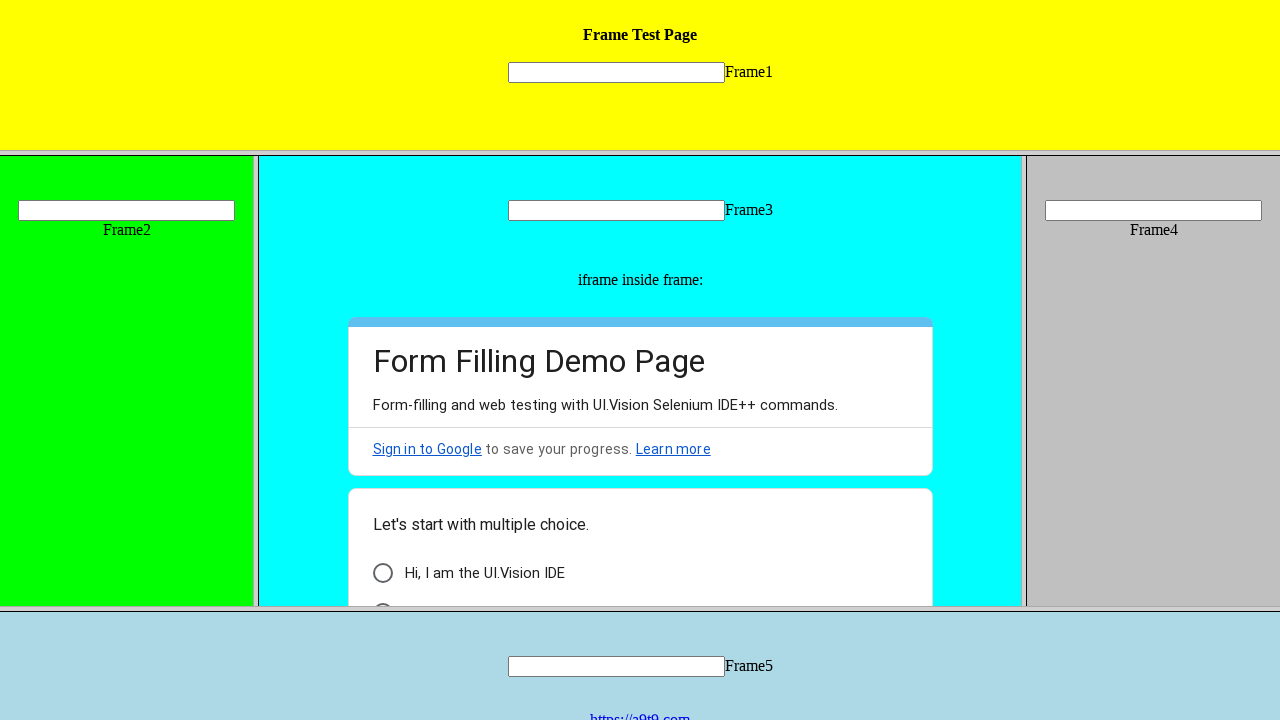

Filled textbox in frame 1 with 'Testing frame 1' on internal:role=textbox
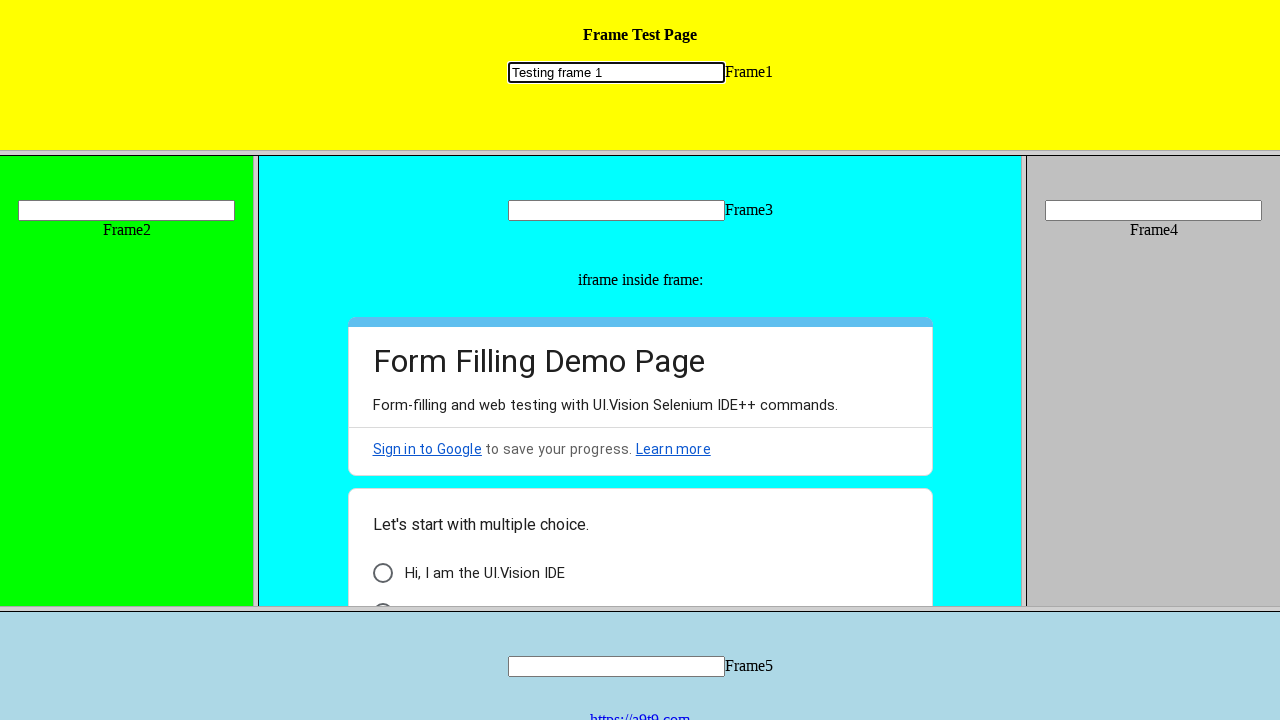

Located frame 2 using frame locator with selector [src='frame_2.html']
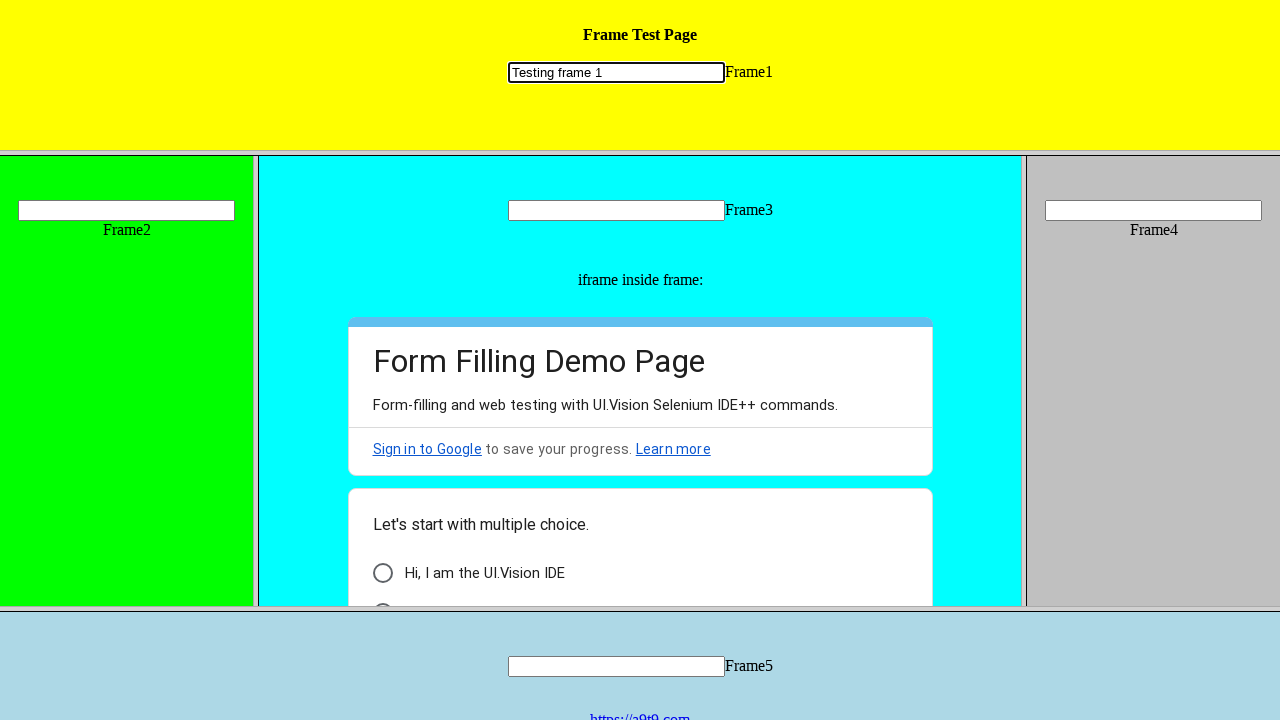

Filled textbox in frame 2 with 'Testing frame 2' on [src="frame_2.html"] >> internal:control=enter-frame >> internal:role=textbox
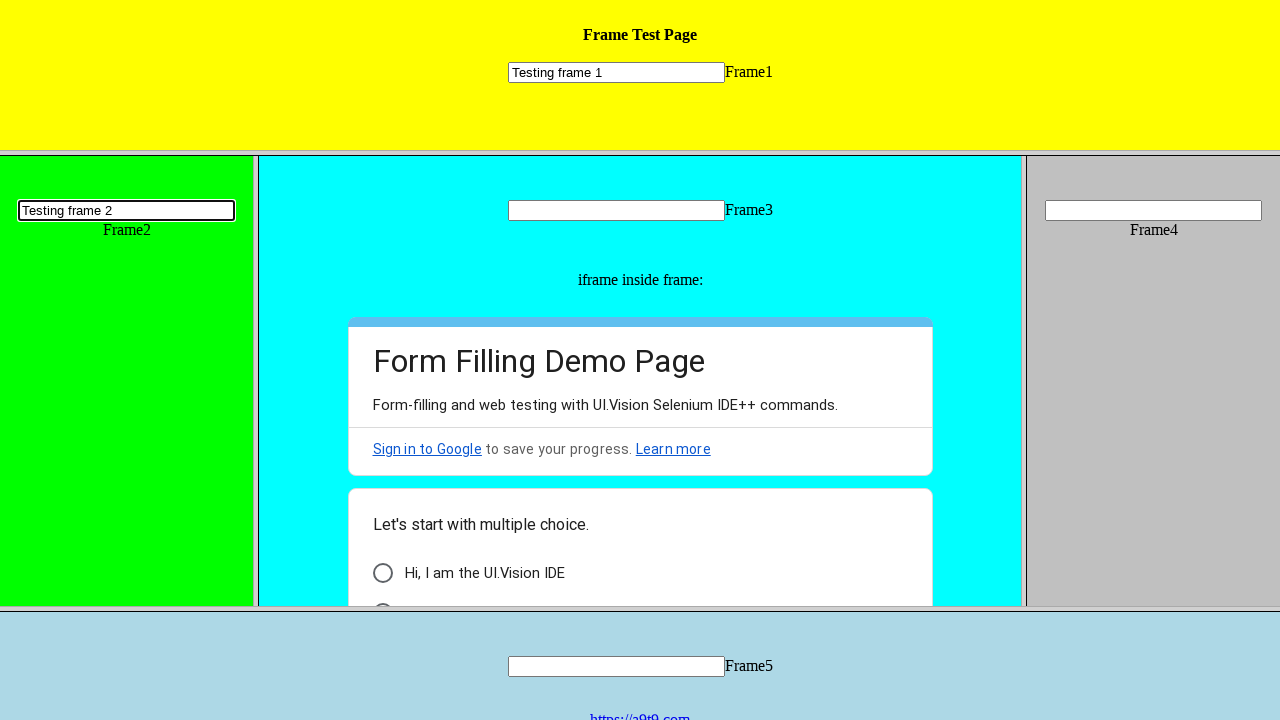

Located frame 4 using frame locator with selector [src='frame_4.html']
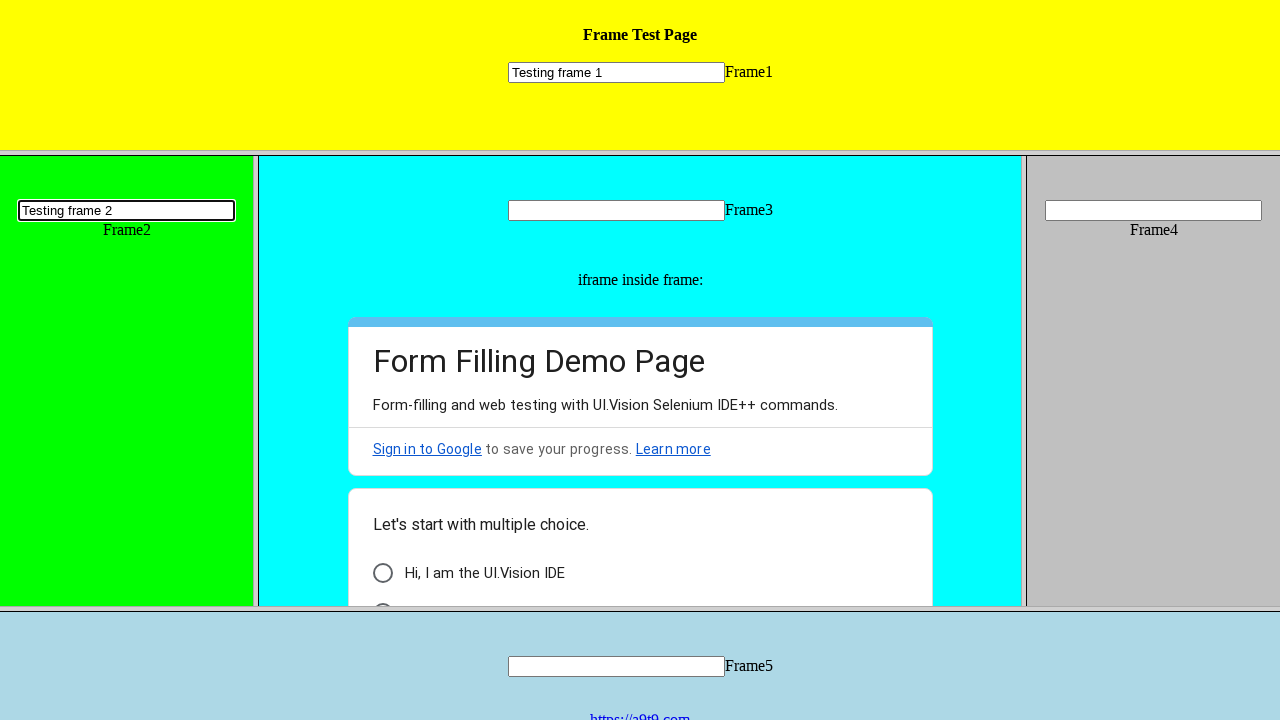

Filled textbox in frame 4 with 'Testing frame 4' on [src="frame_4.html"] >> internal:control=enter-frame >> internal:role=textbox
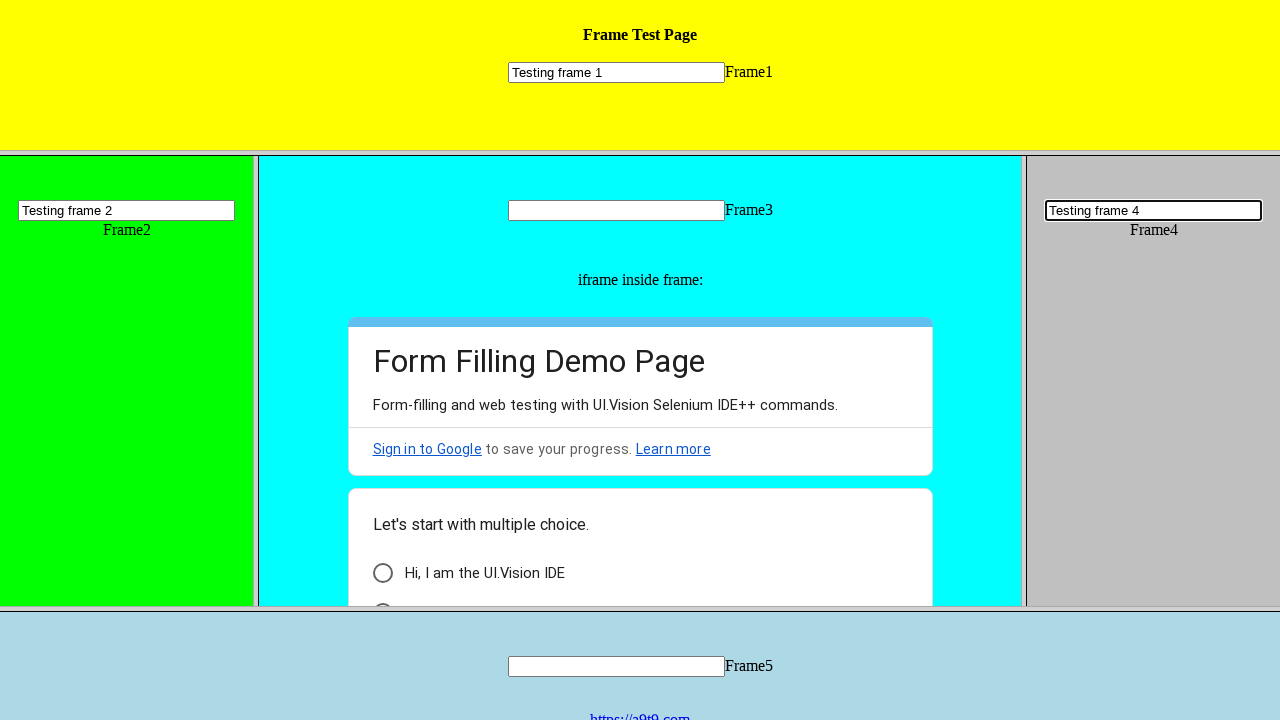

Located frame 3 (nested frame) by URL
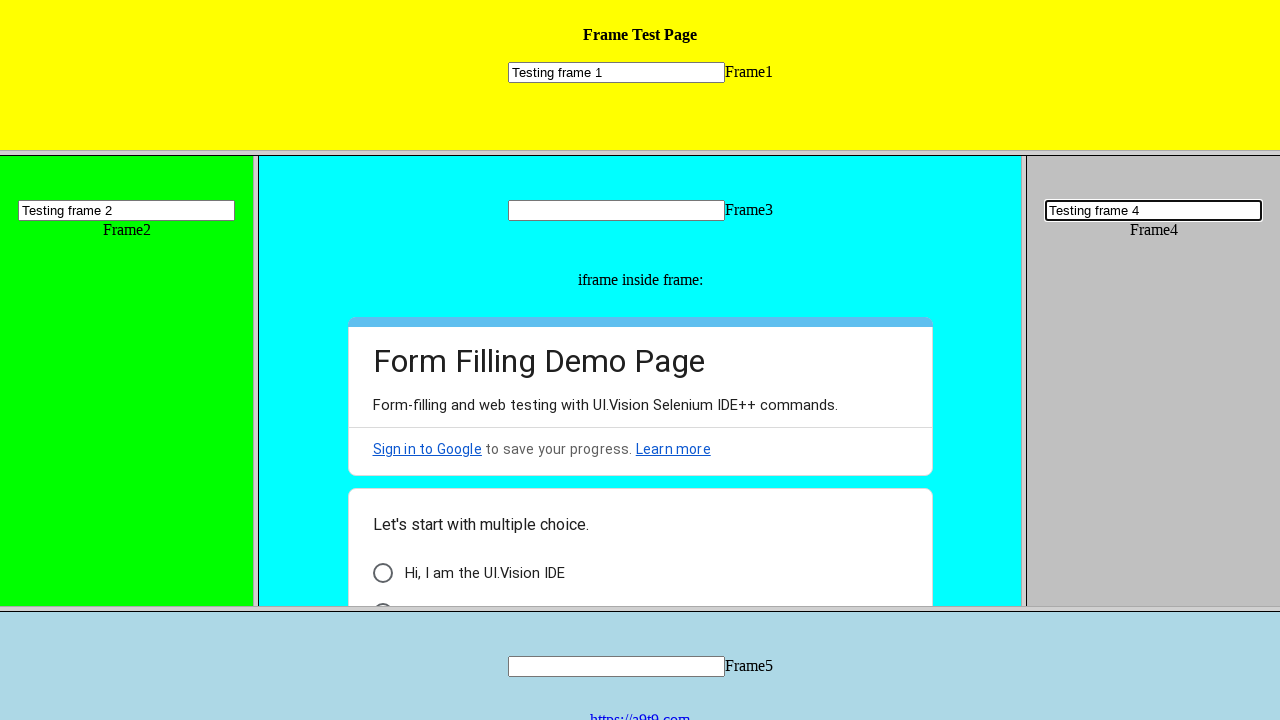

Filled textbox in nested frame 3 with 'Testing frame 3' on internal:role=textbox
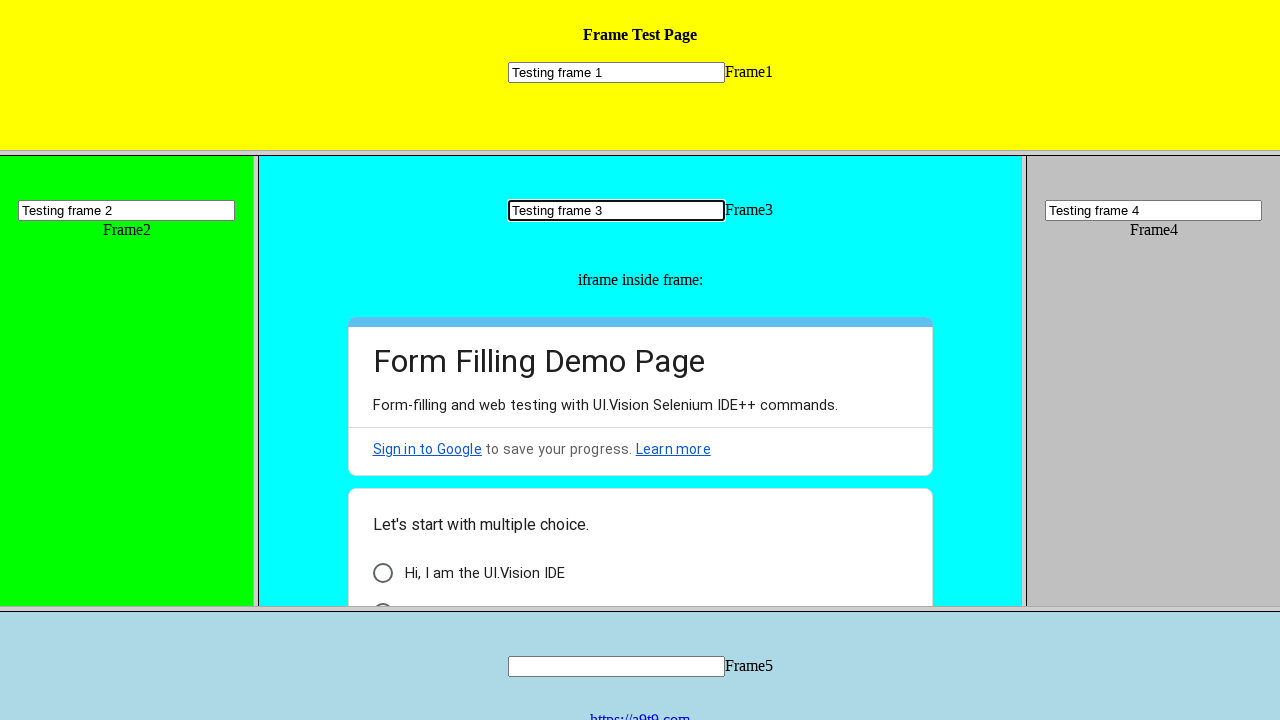

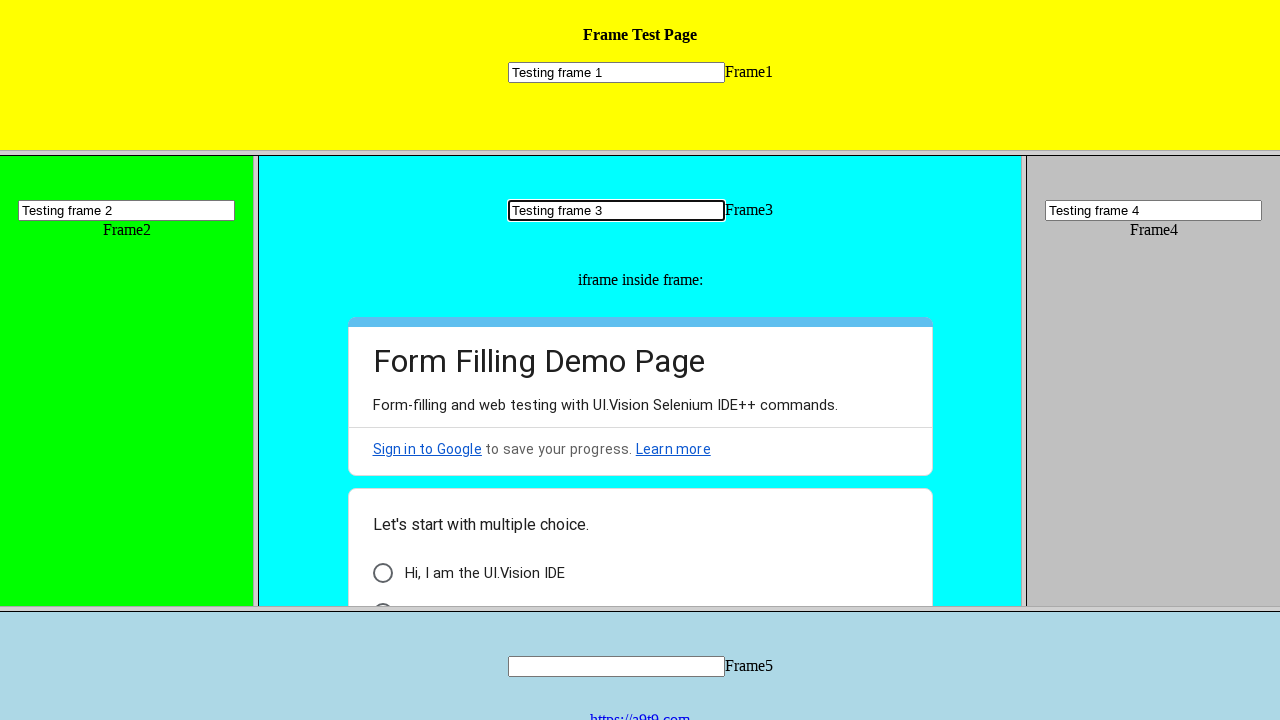